Navigates to a login page and clicks the login button without entering credentials to trigger validation

Starting URL: https://topsint.com/topserp/index.php

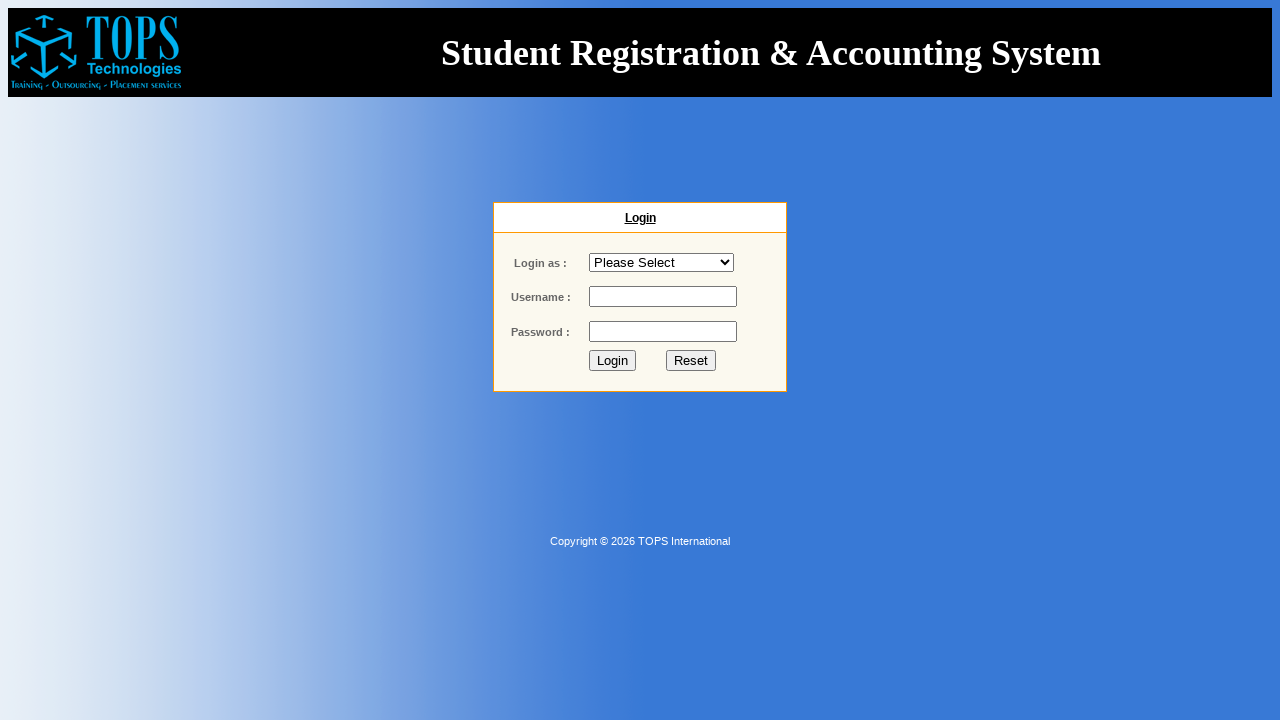

Navigated to login page at https://topsint.com/topserp/index.php
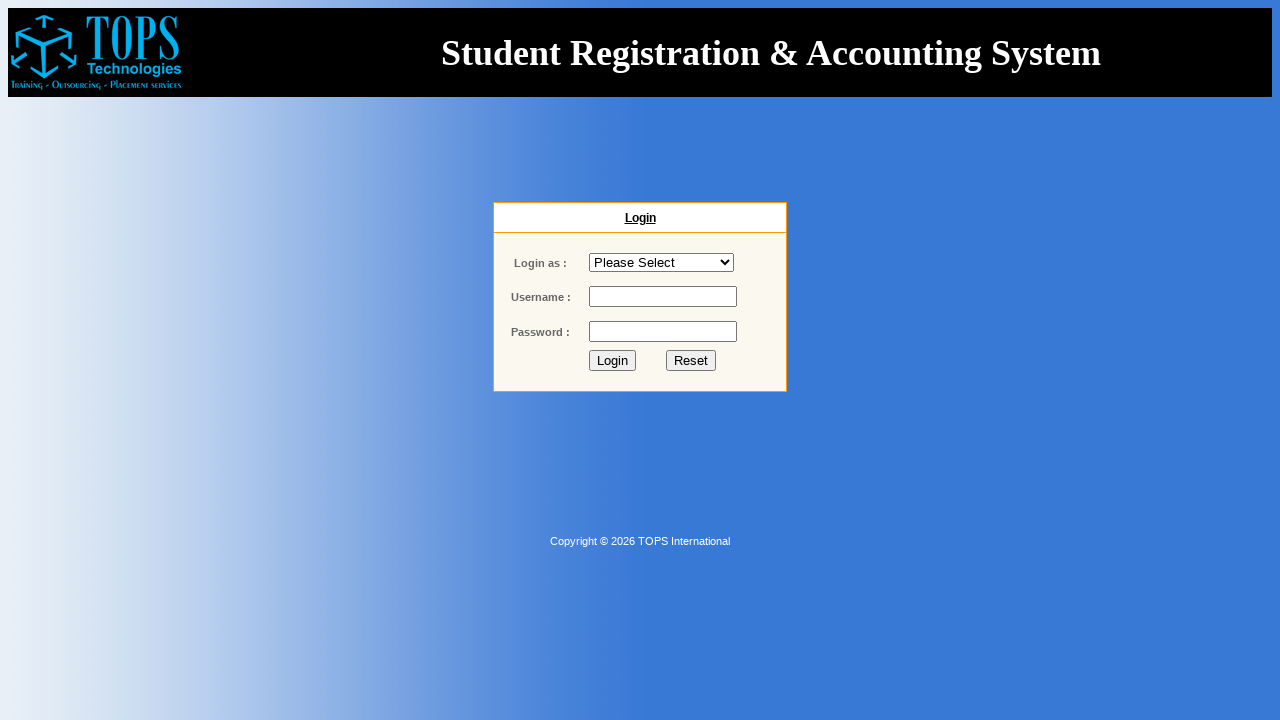

Clicked login button without entering credentials to trigger validation at (612, 360) on input[name='btn_login']
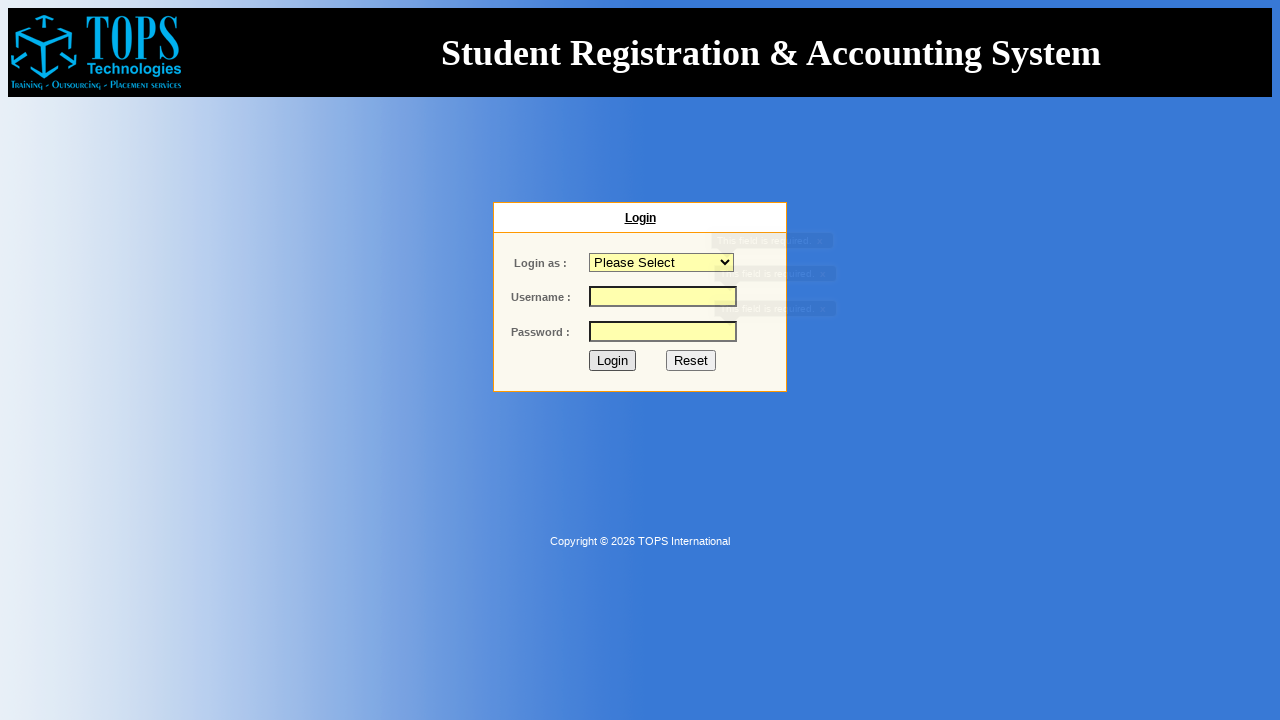

Waited for page to respond to login button click
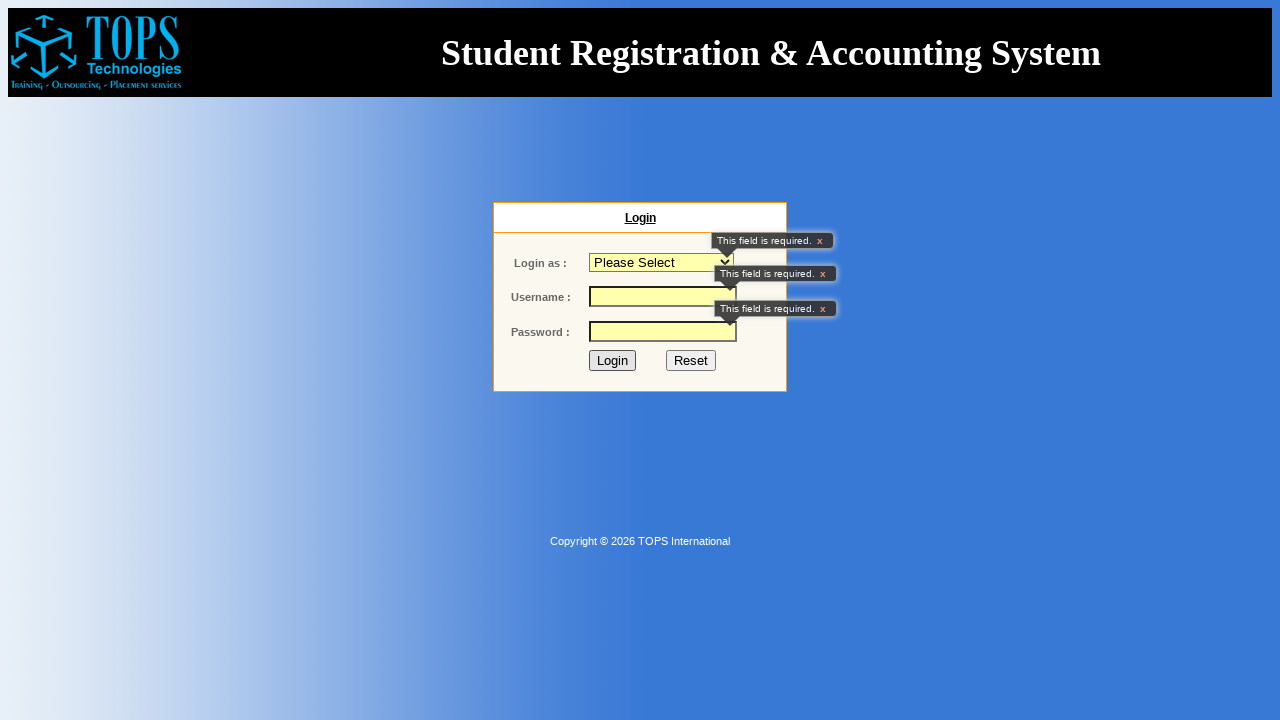

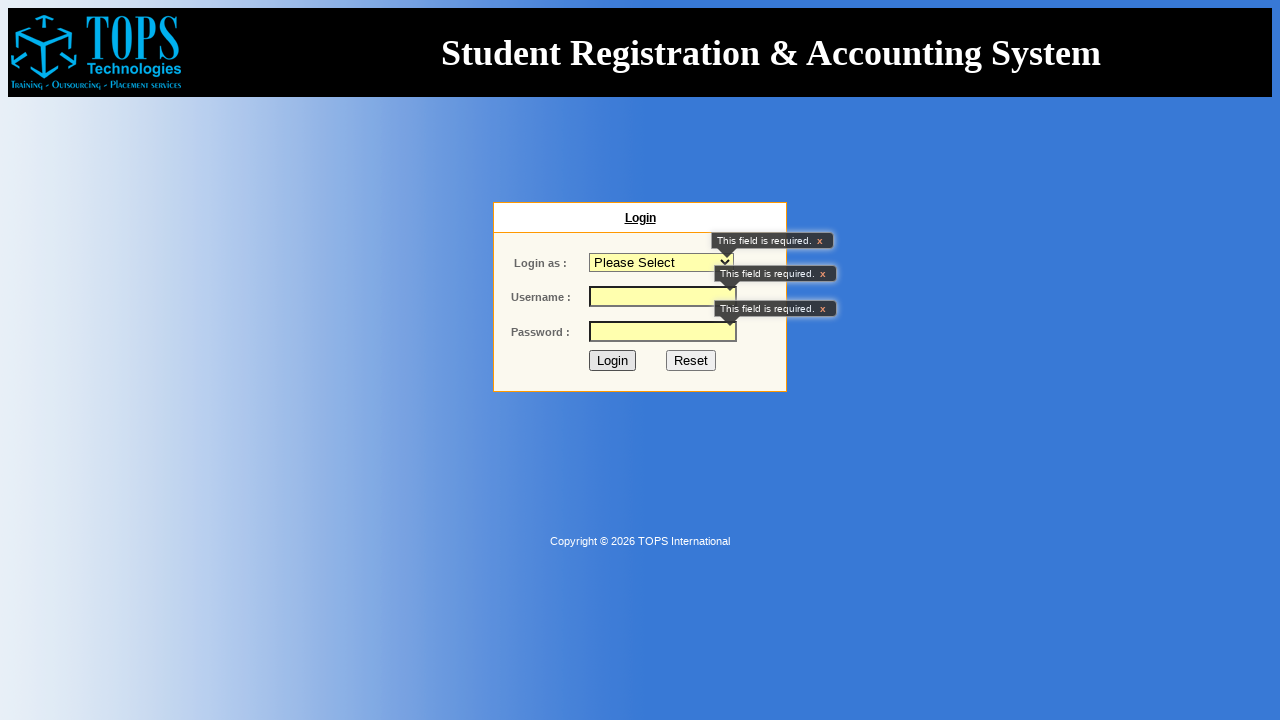